Tests hover interactions by hovering over images and clicking revealed links, then navigating back

Starting URL: http://the-internet.herokuapp.com/hovers

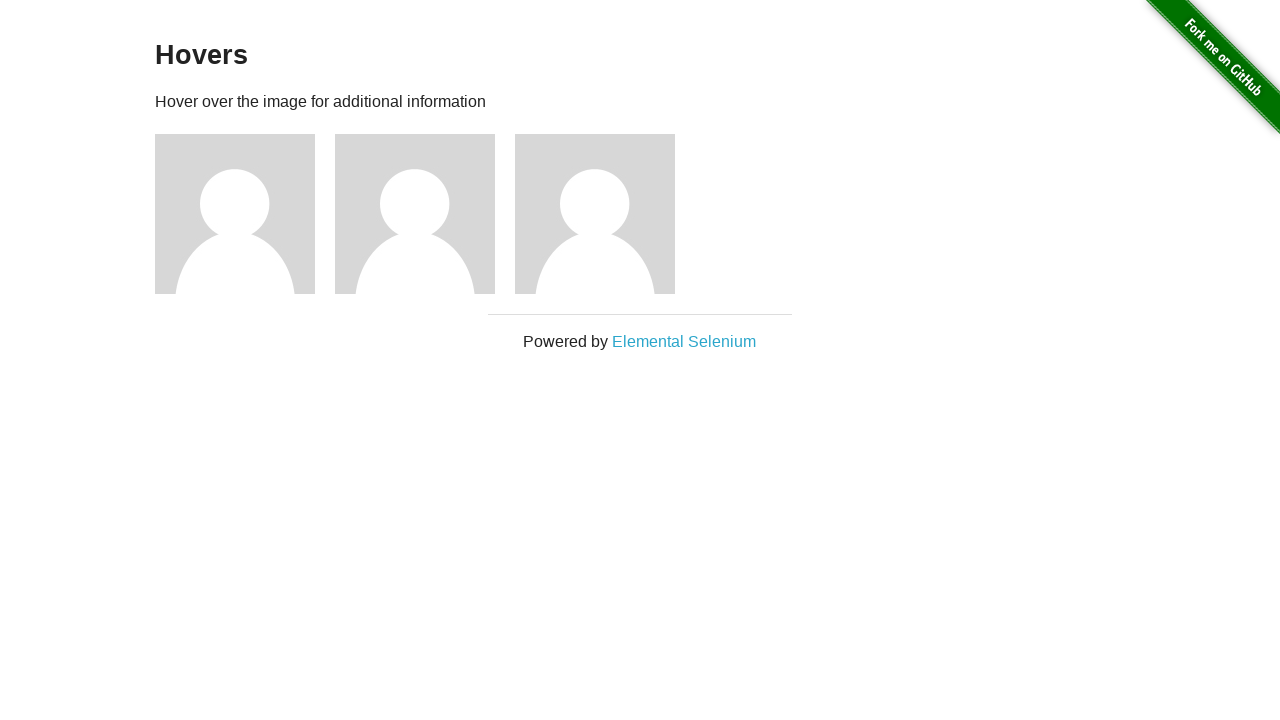

Hovered over first image to reveal link at (235, 214) on xpath=//*[@id='content']/div/div[1]/img
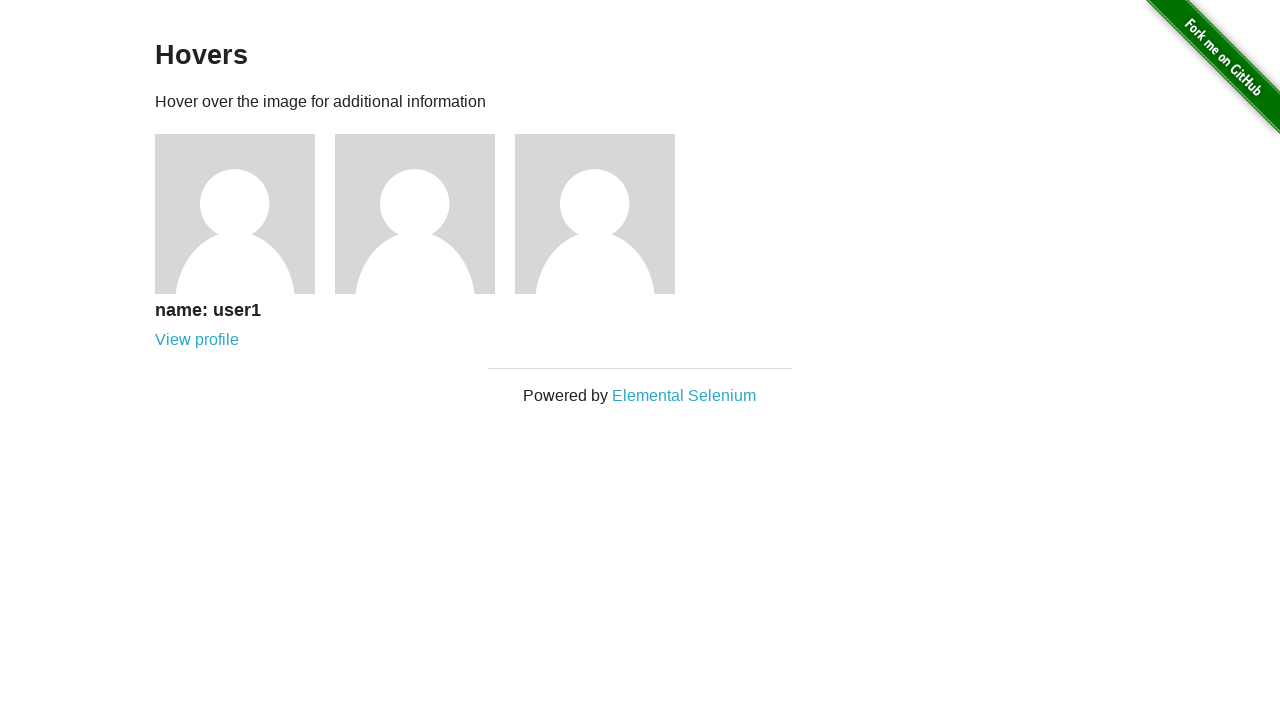

Clicked revealed link on first image at (197, 340) on xpath=//*[@id='content']/div/div[1]/div/a
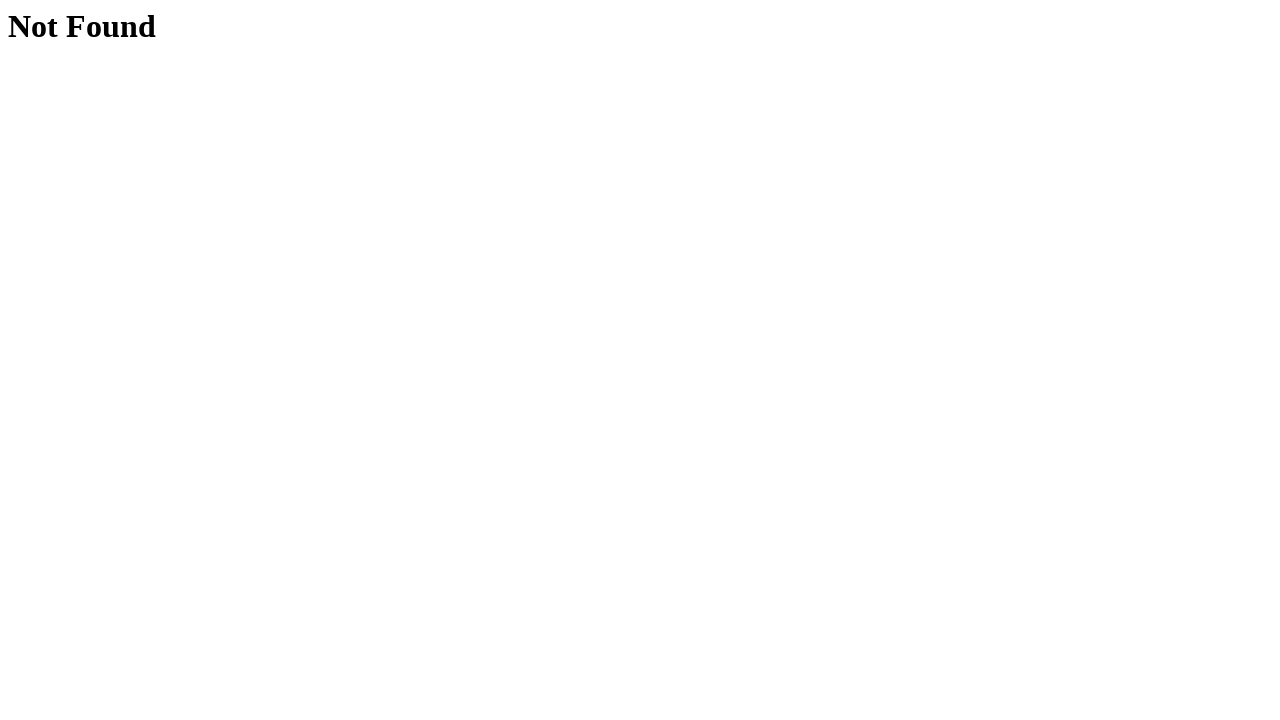

Retrieved 'Not Found' heading text from first link
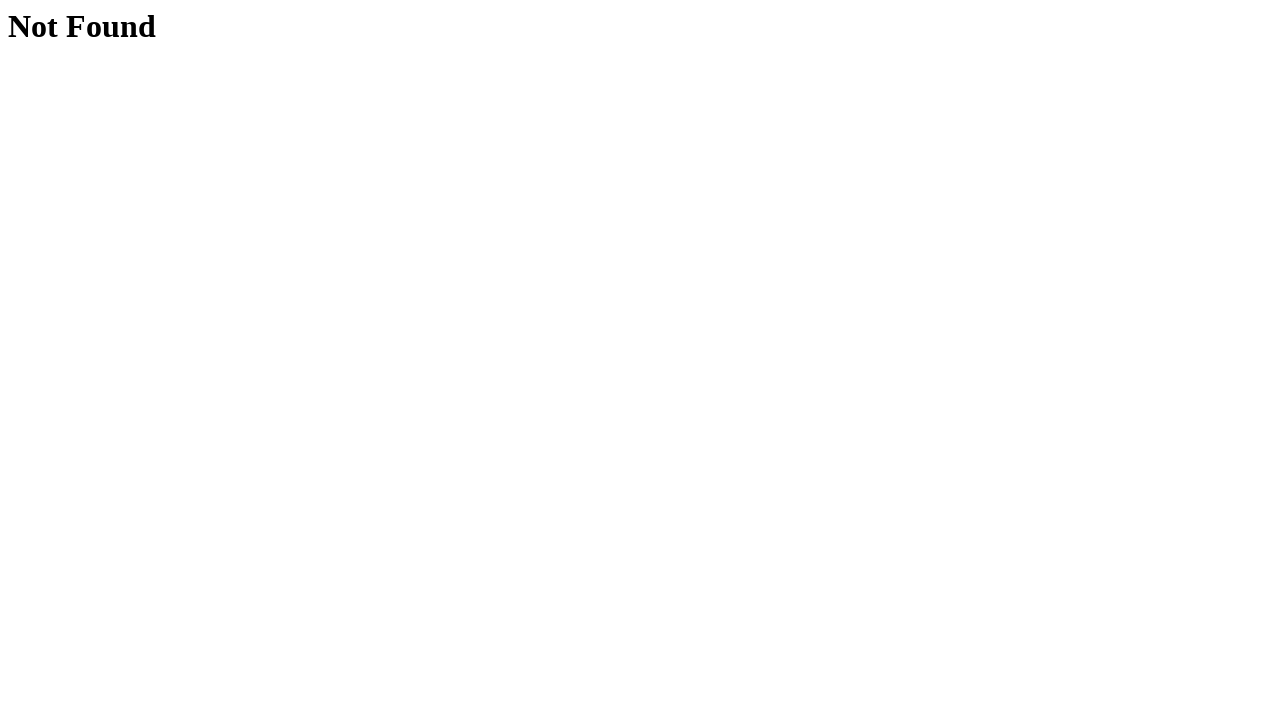

Verified 'Not Found' heading assertion passed
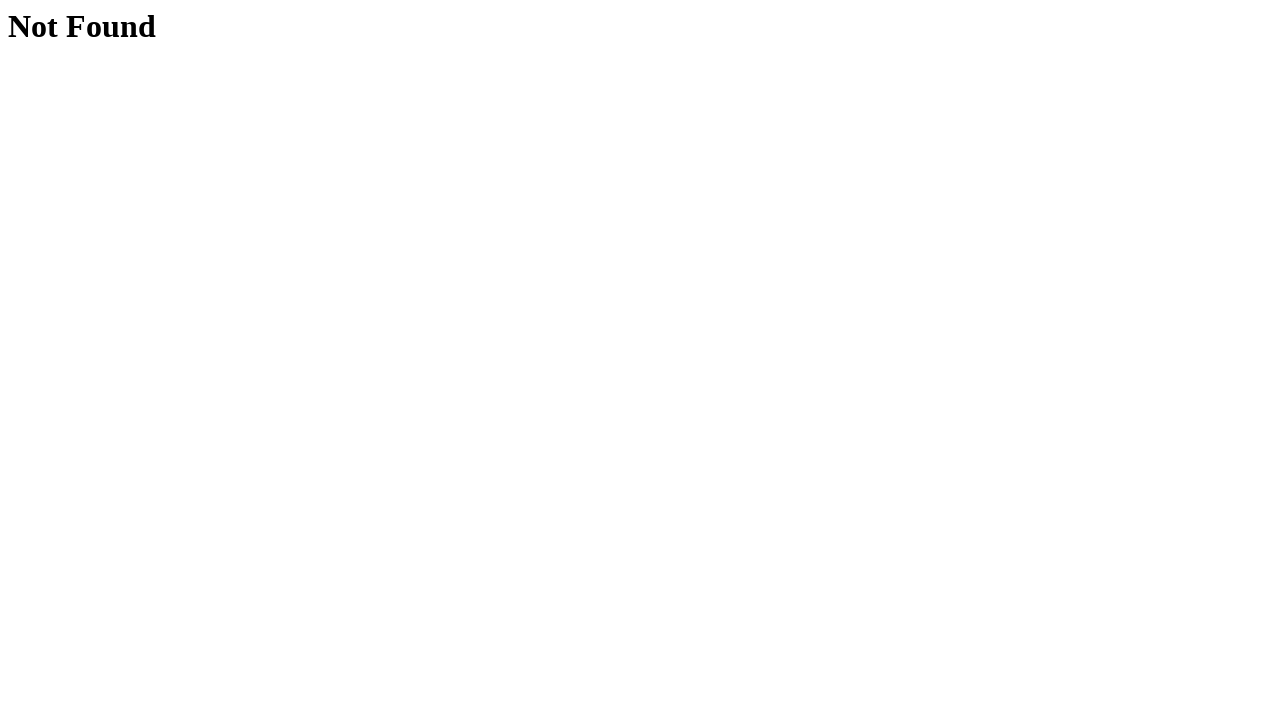

Navigated back to hovers page
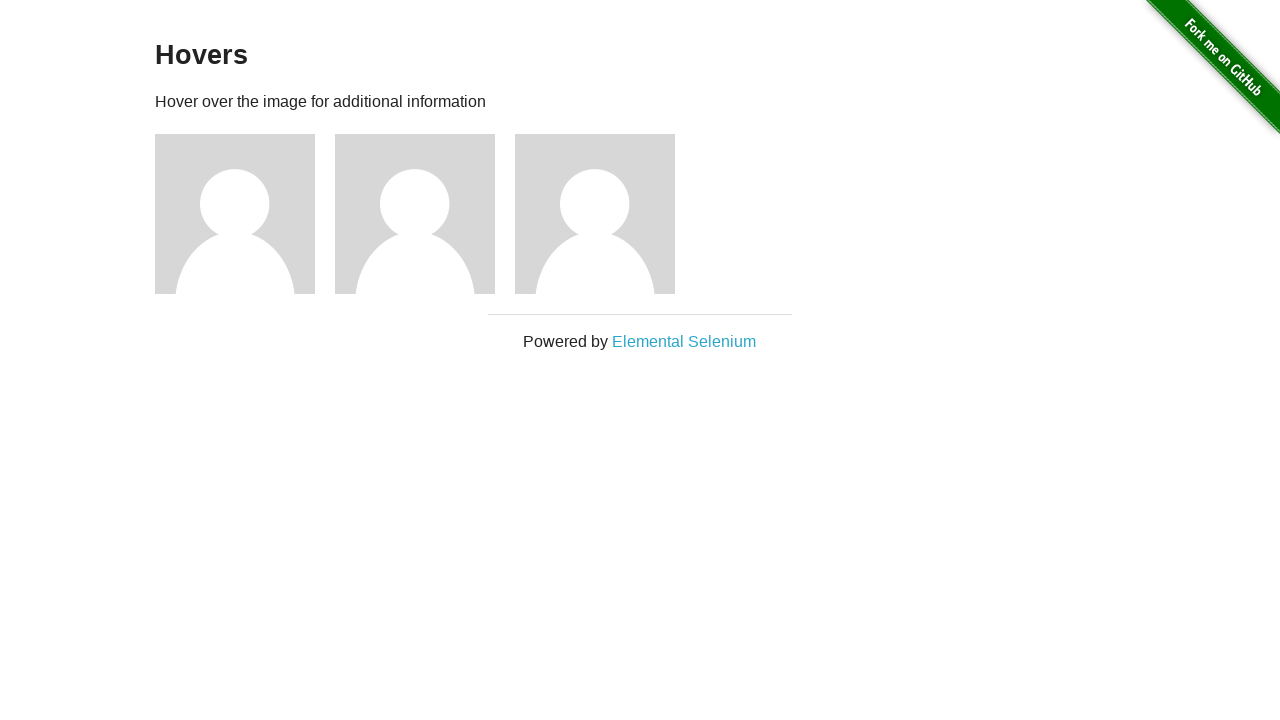

Hovered over second image to reveal link at (415, 214) on xpath=//*[@id='content']/div/div[2]/img
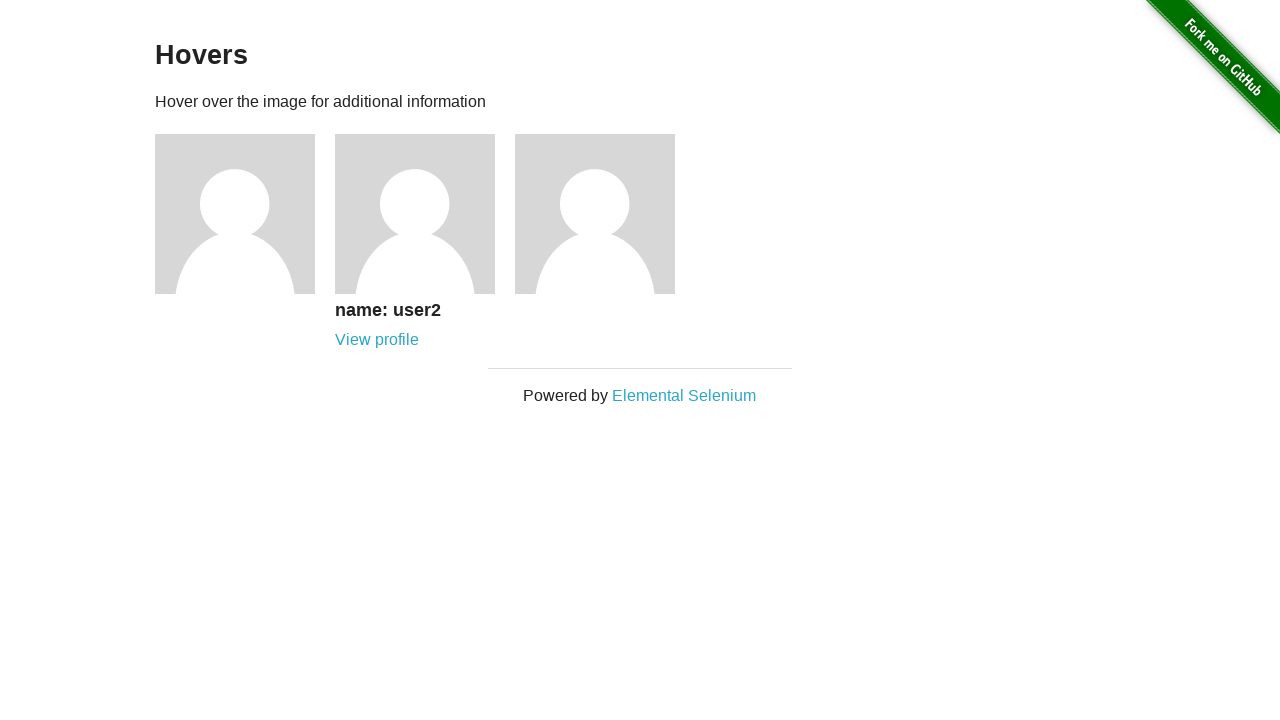

Clicked revealed link on second image at (377, 340) on xpath=//*[@id='content']/div/div[2]/div/a
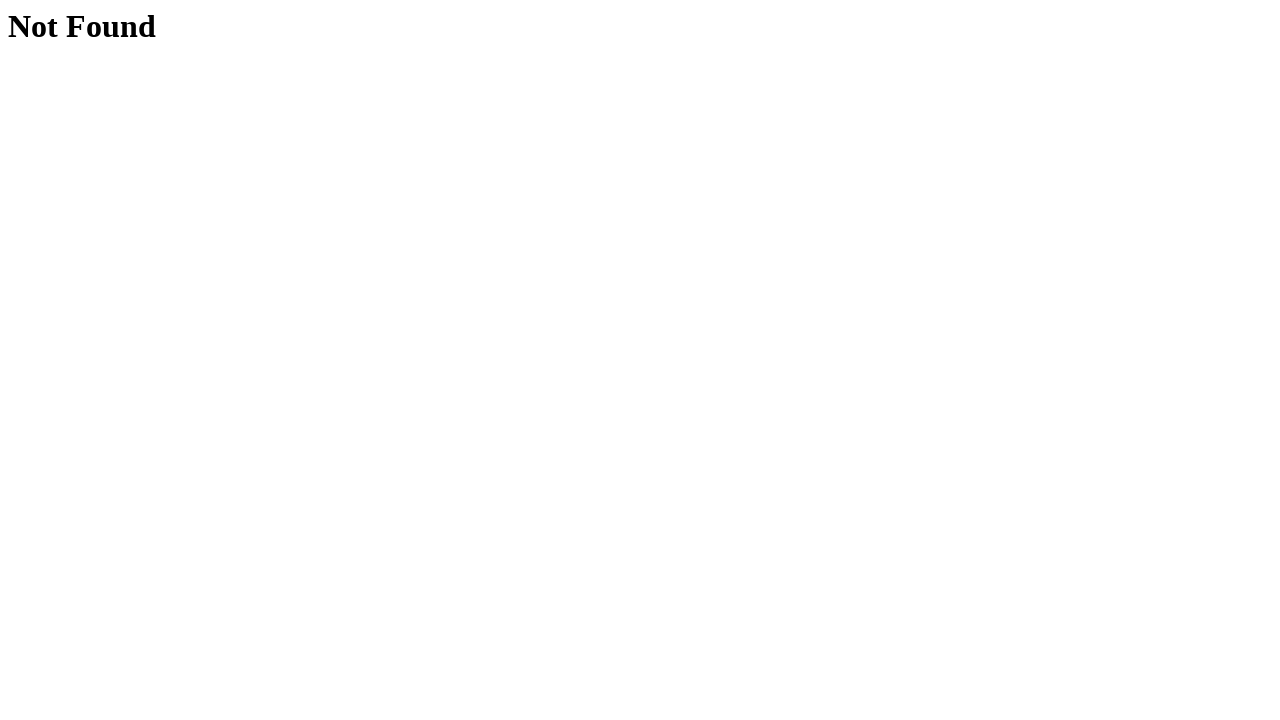

Retrieved 'Not Found' heading text from second link
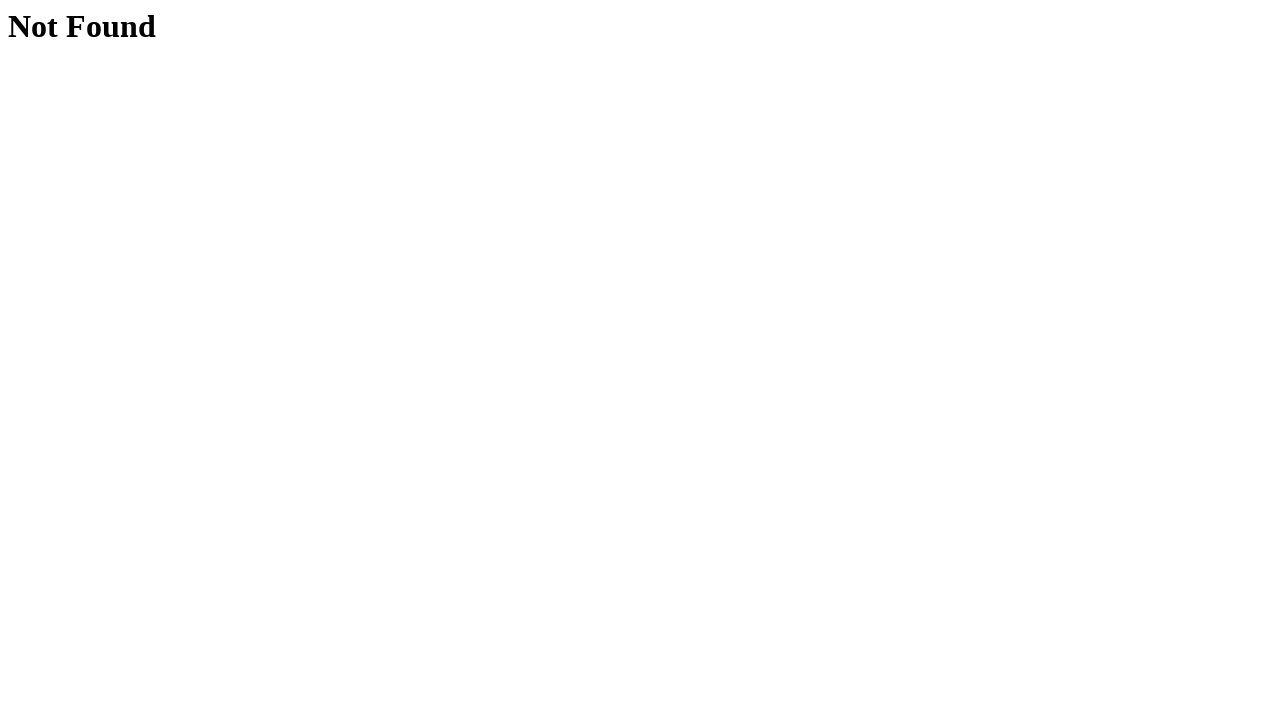

Verified 'Not Found' heading assertion passed
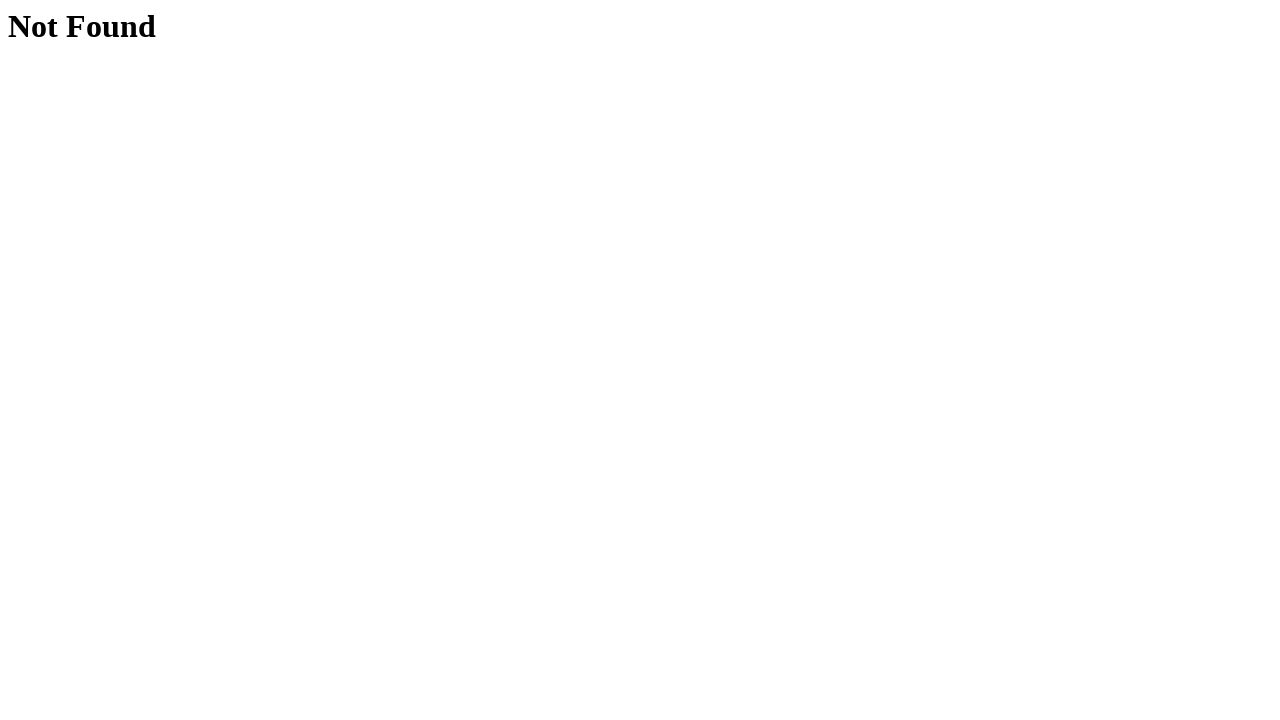

Navigated back to hovers page
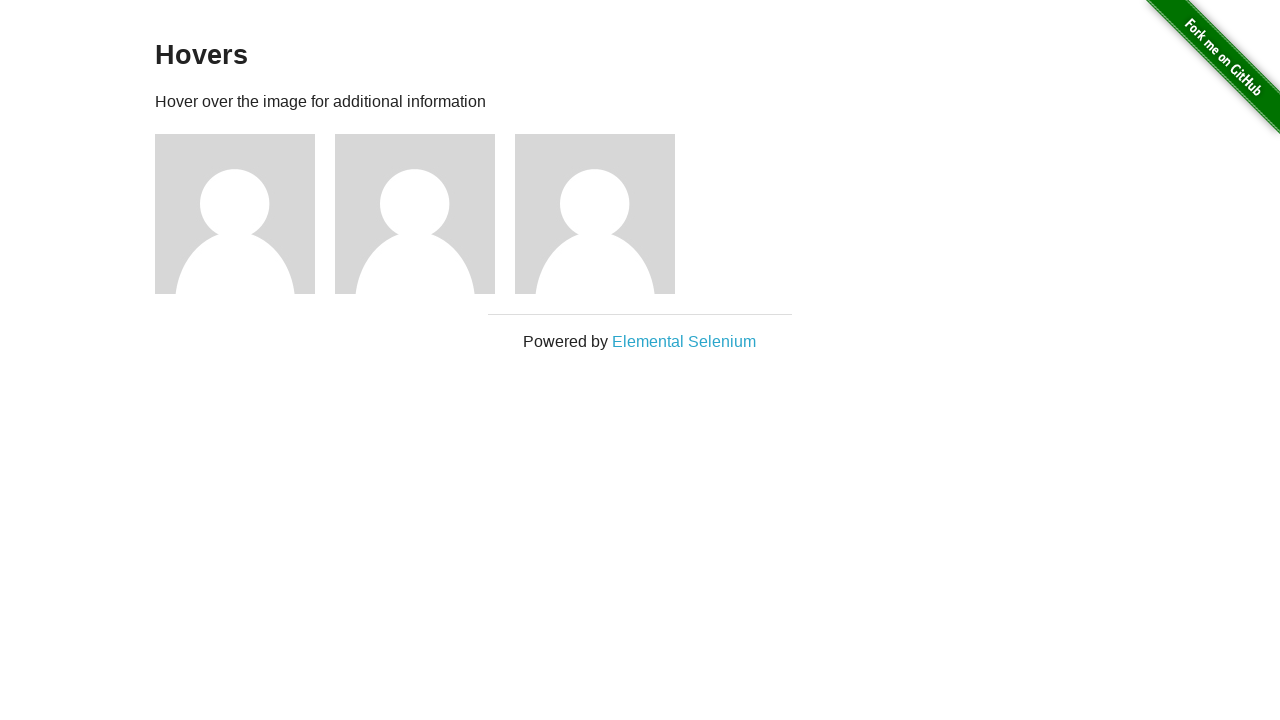

Hovered over third image to reveal link at (595, 214) on xpath=//*[@id='content']/div/div[3]/img
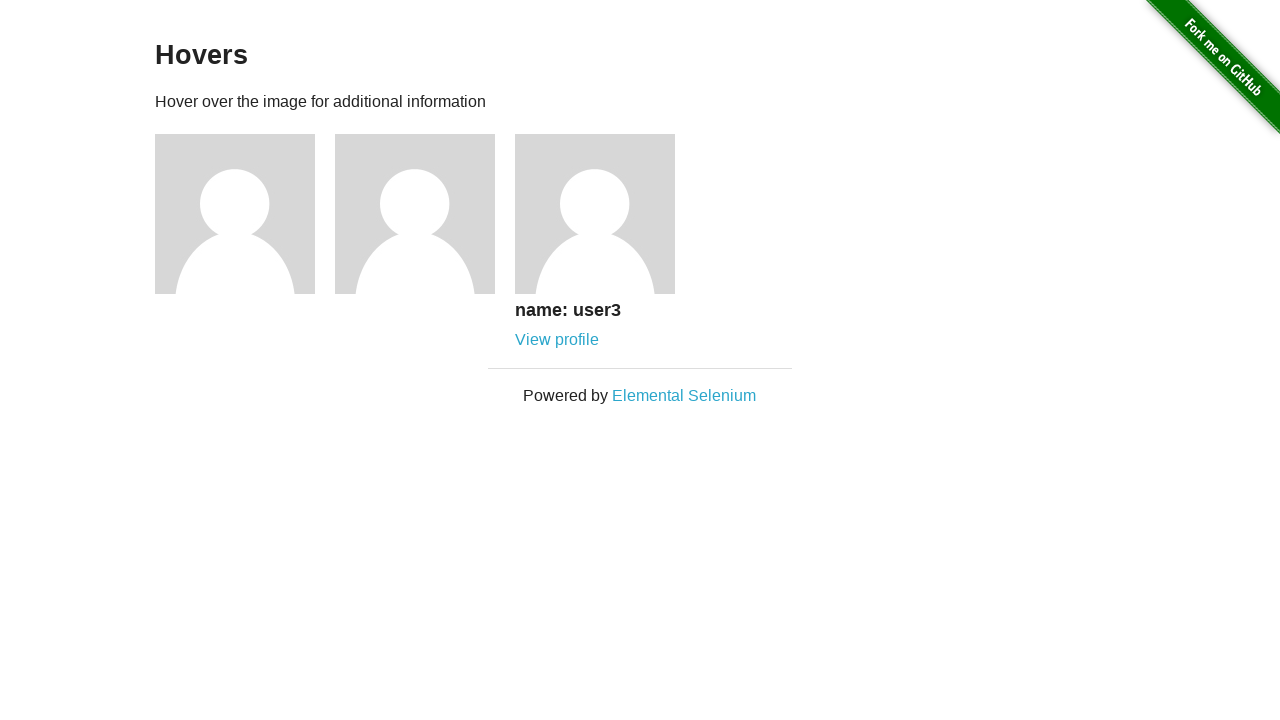

Clicked revealed link on third image at (557, 340) on xpath=//*[@id='content']/div/div[3]/div/a
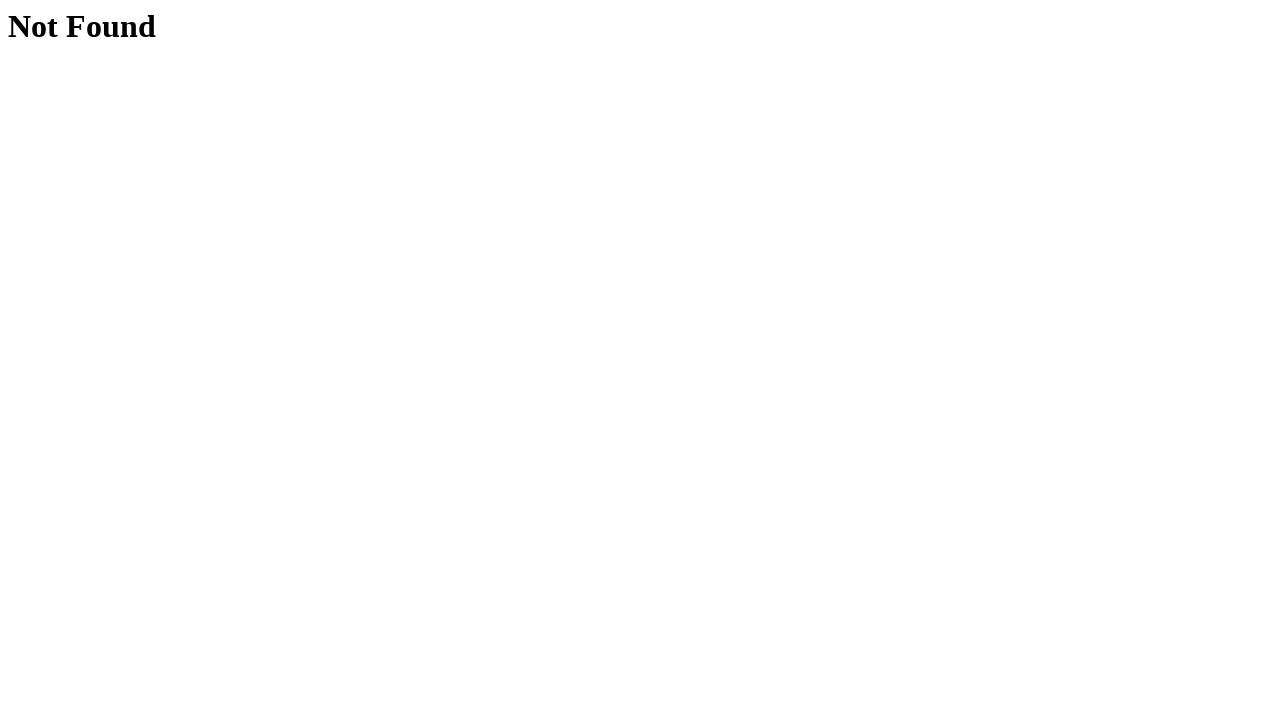

Retrieved 'Not Found' heading text from third link
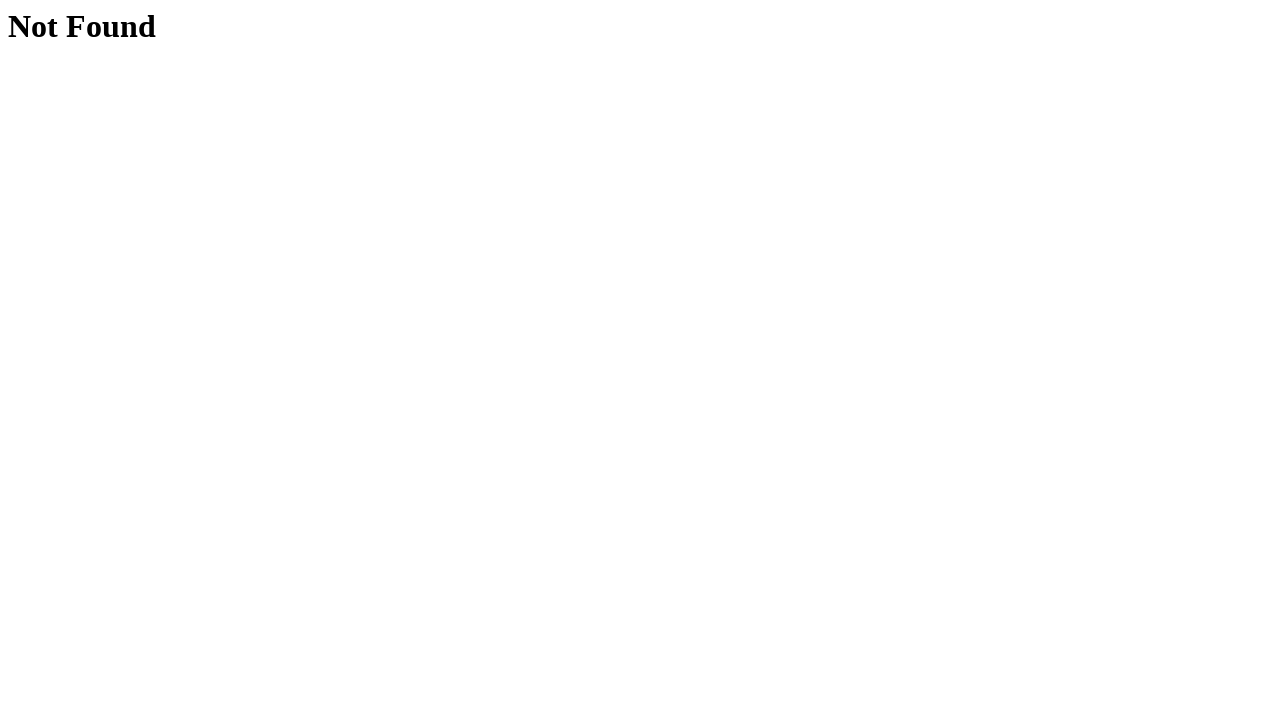

Verified 'Not Found' heading assertion passed
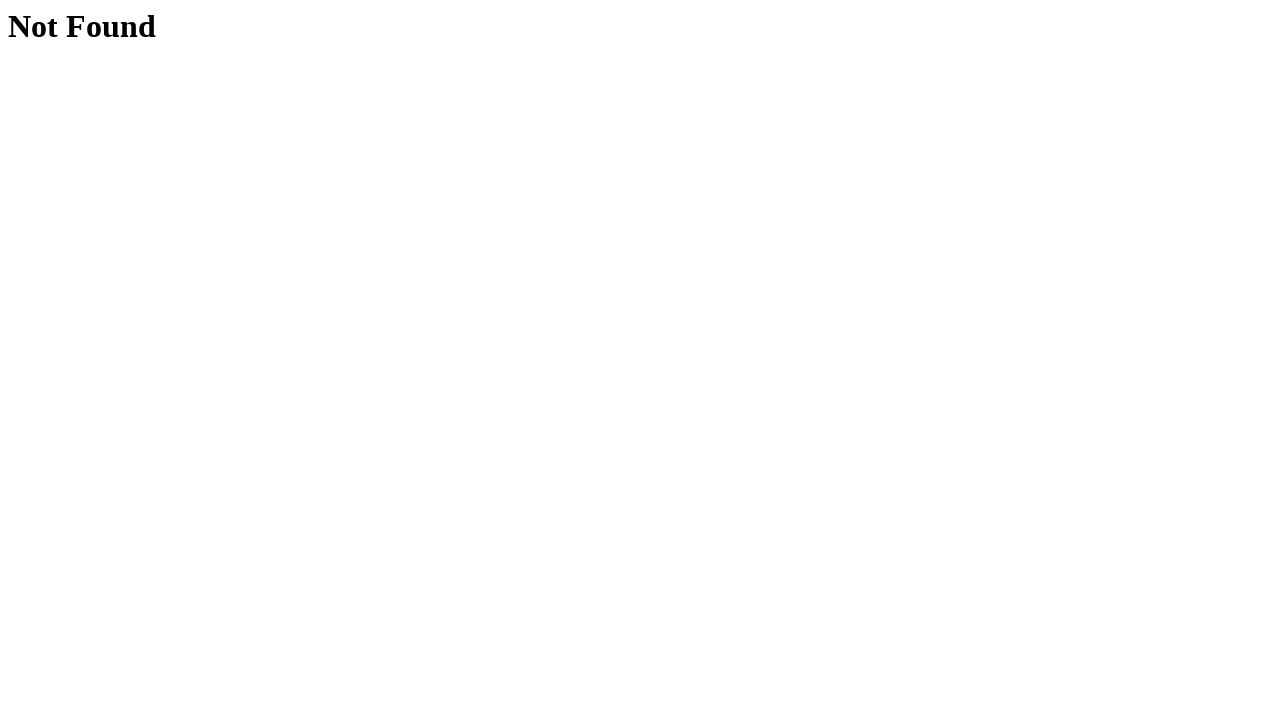

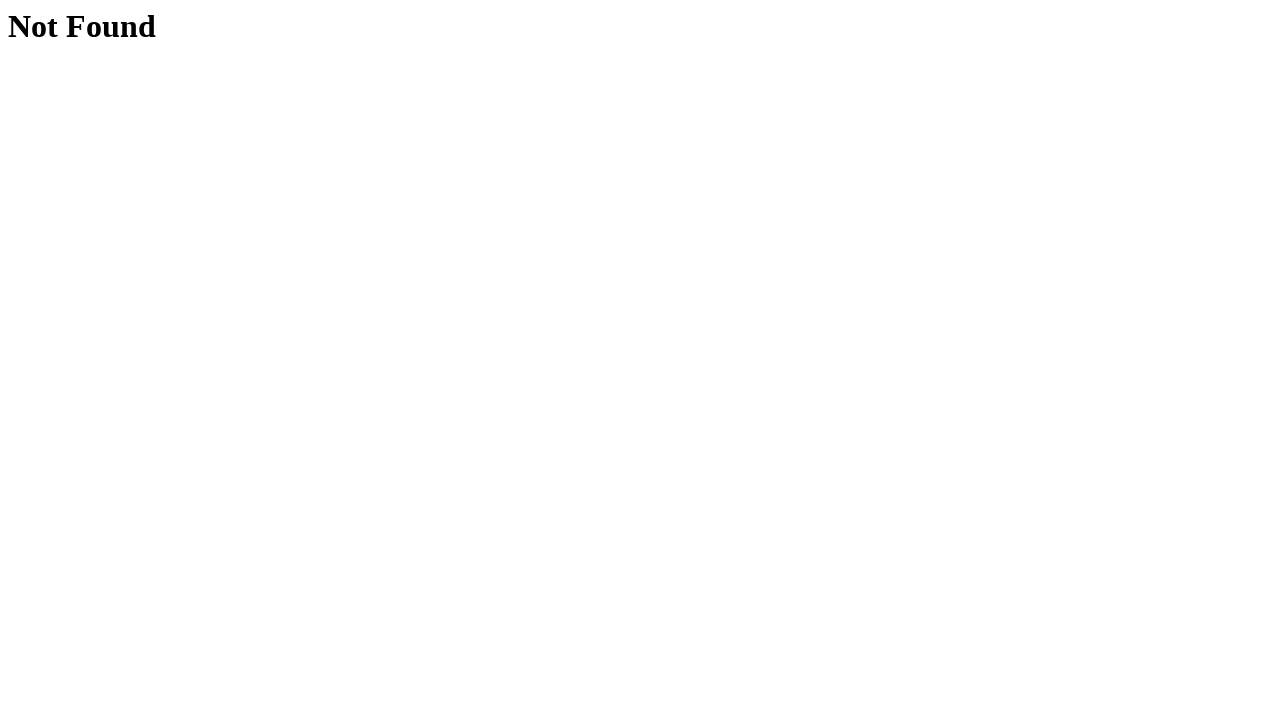